Tests iframe handling by switching to a money iframe and performing a stock search query

Starting URL: https://www.rediff.com/

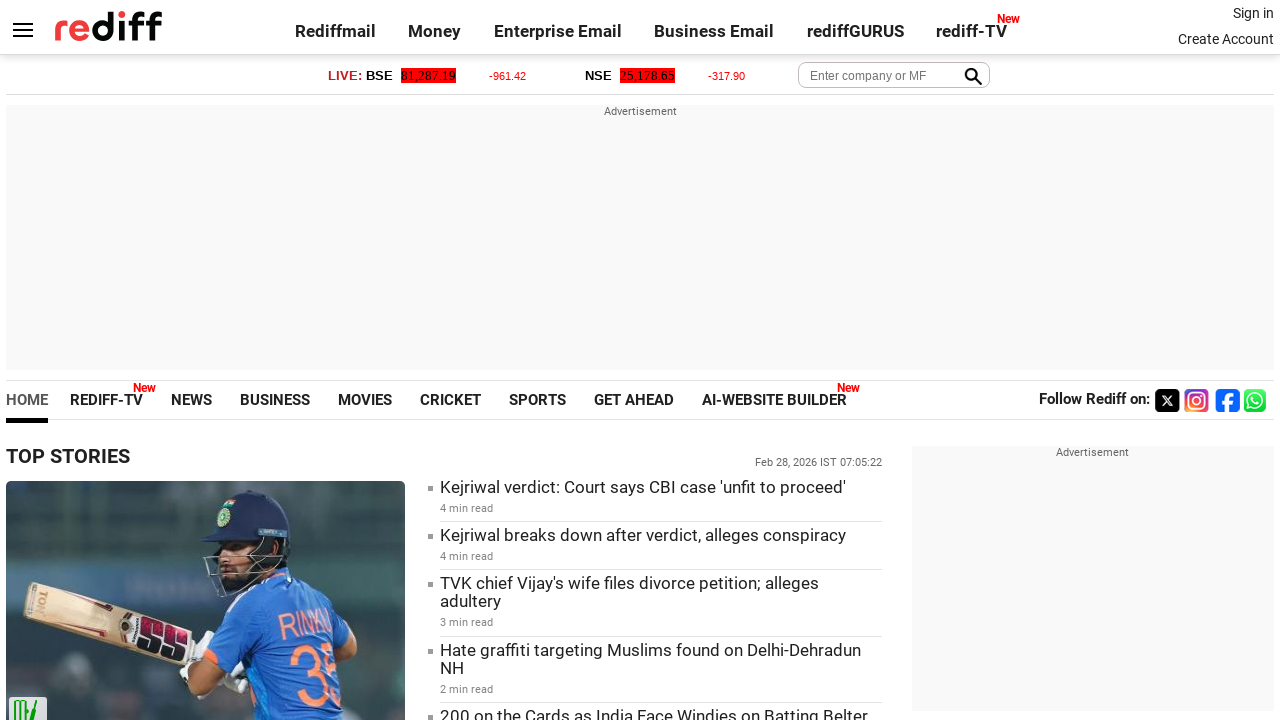

Located money iframe
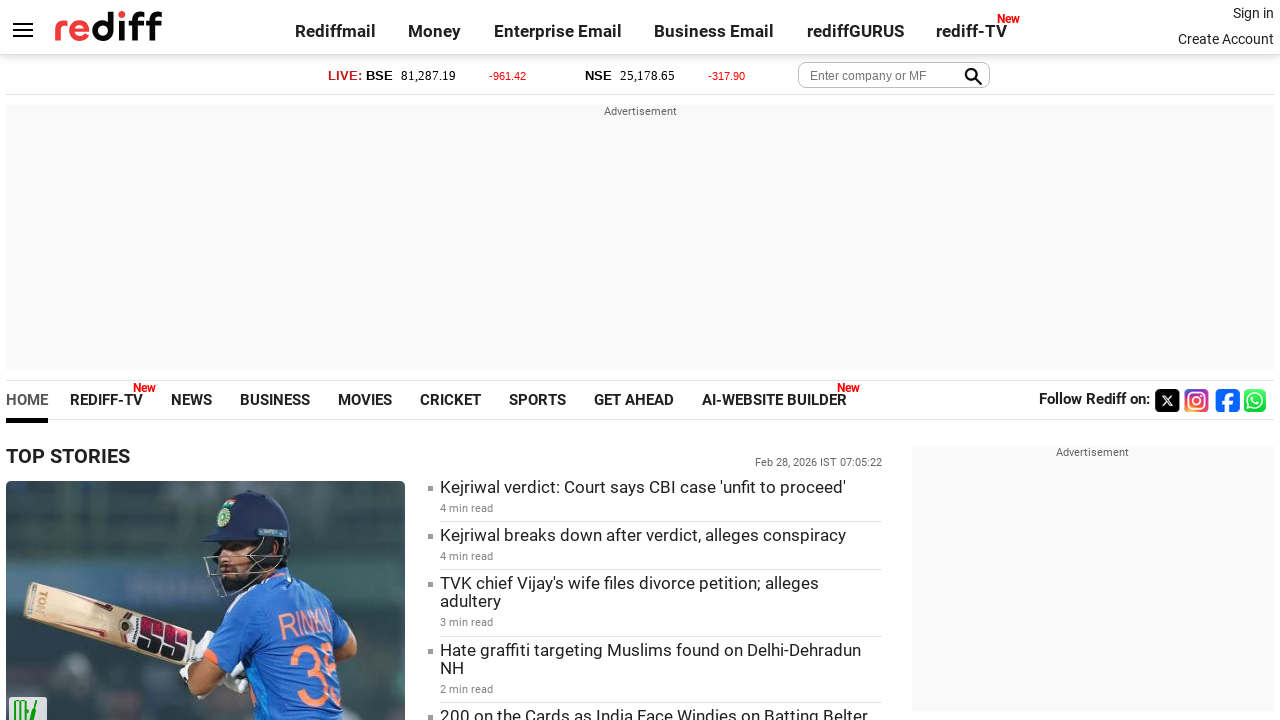

Filled search query field with 'Infosys' in money iframe on iframe[name='moneyiframe'] >> internal:control=enter-frame >> input[name='query'
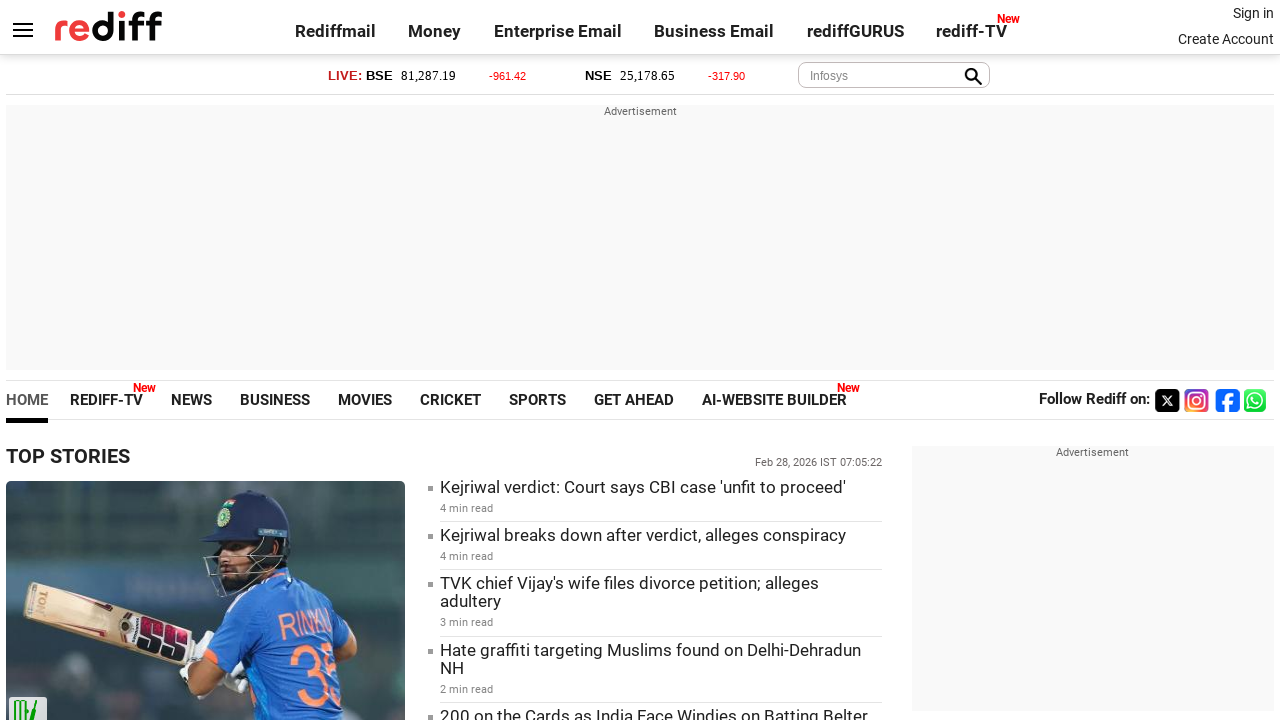

Submitted stock search query for Infosys by pressing Enter on iframe[name='moneyiframe'] >> internal:control=enter-frame >> input[name='query'
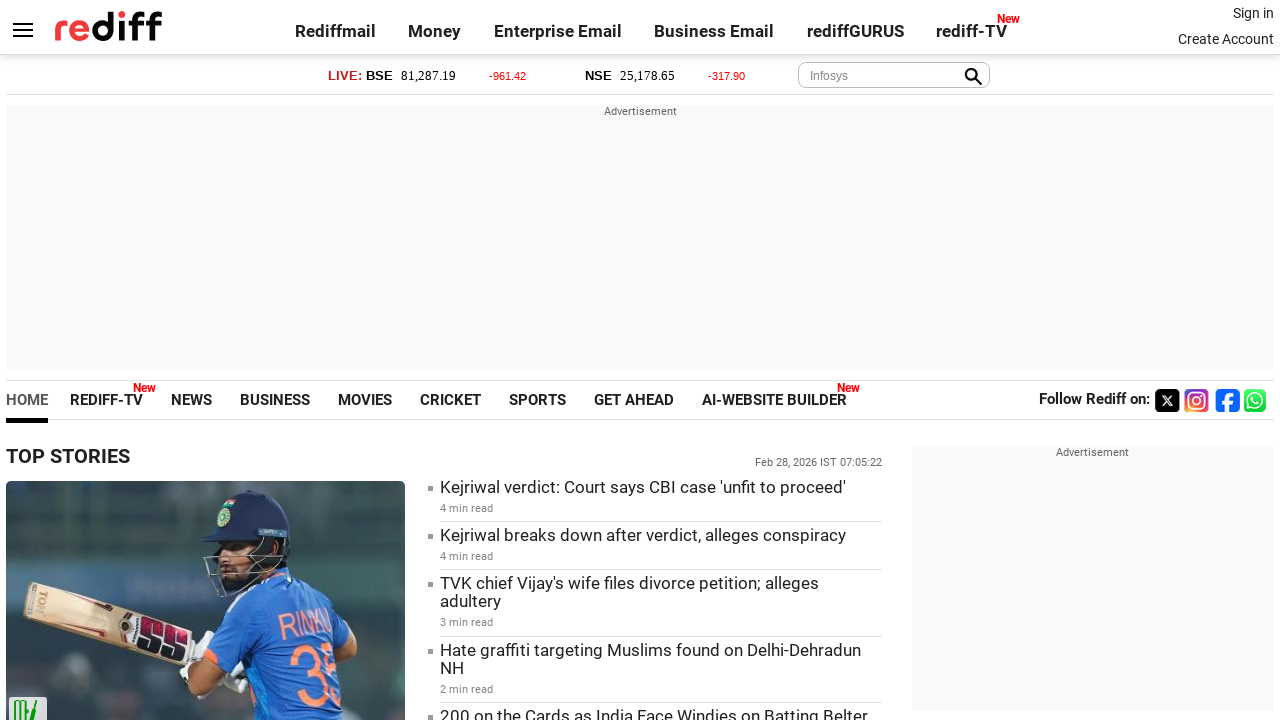

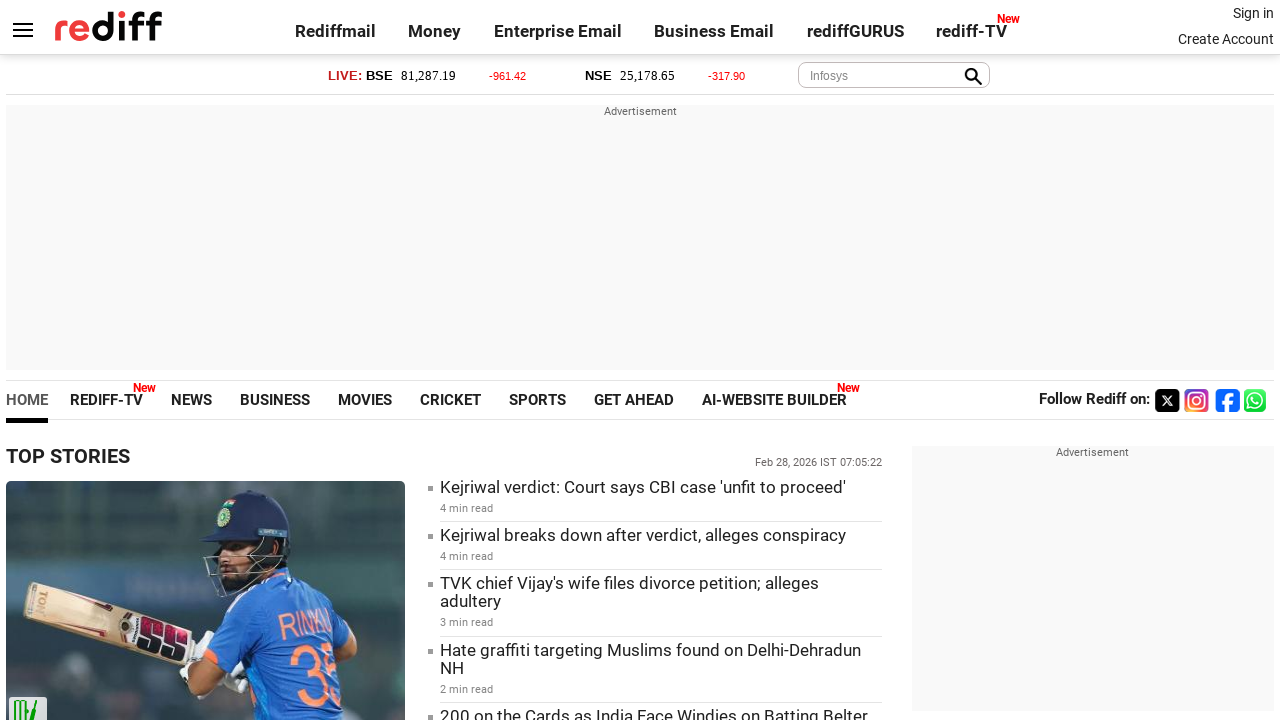